Navigates to a blog post page, waits for content to load, then navigates to the same page again to verify it loads correctly.

Starting URL: http://bigdave44.com/2018/07/13/dt-28790/

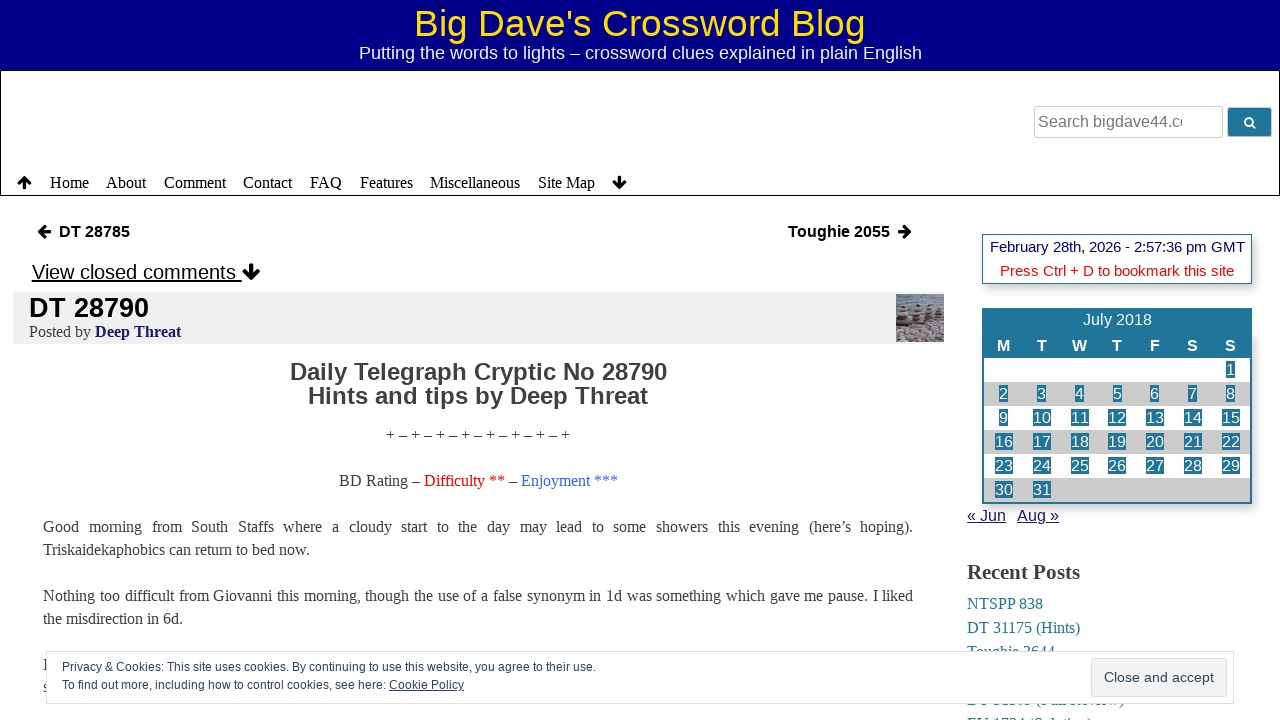

Waited for page to reach domcontentloaded state
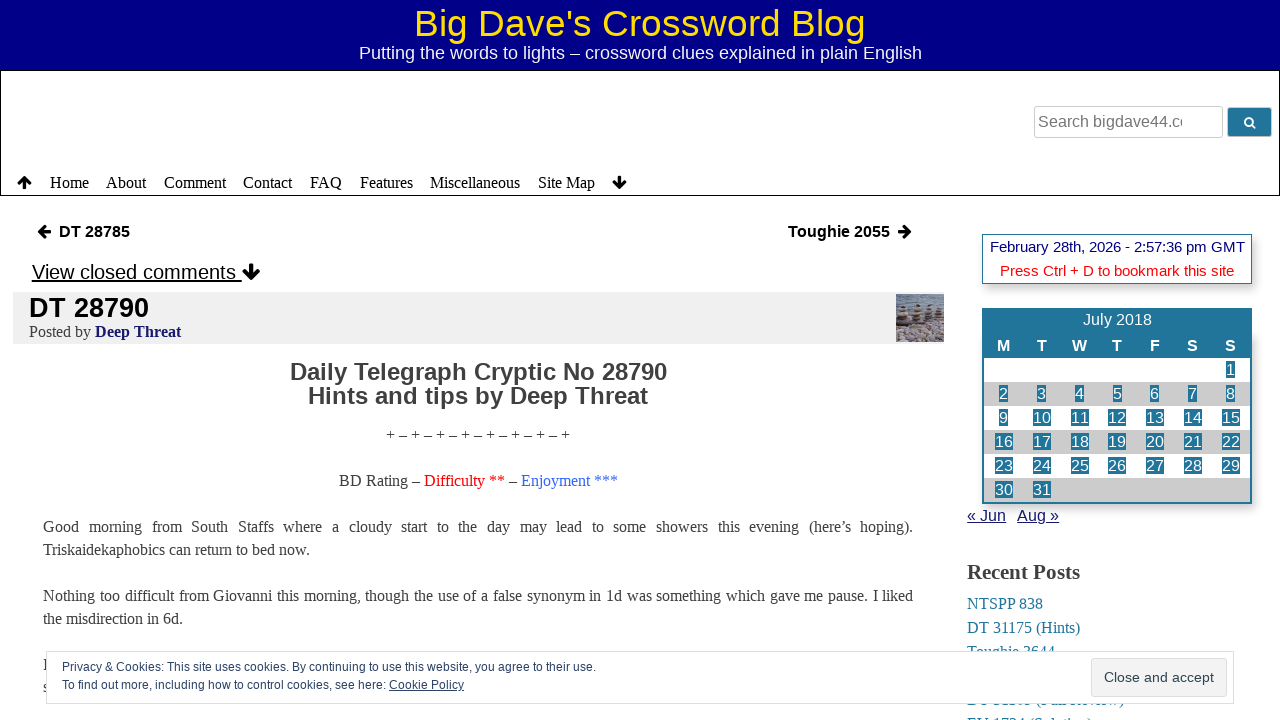

Navigated to blog post page at http://bigdave44.com/2018/07/13/dt-28790/
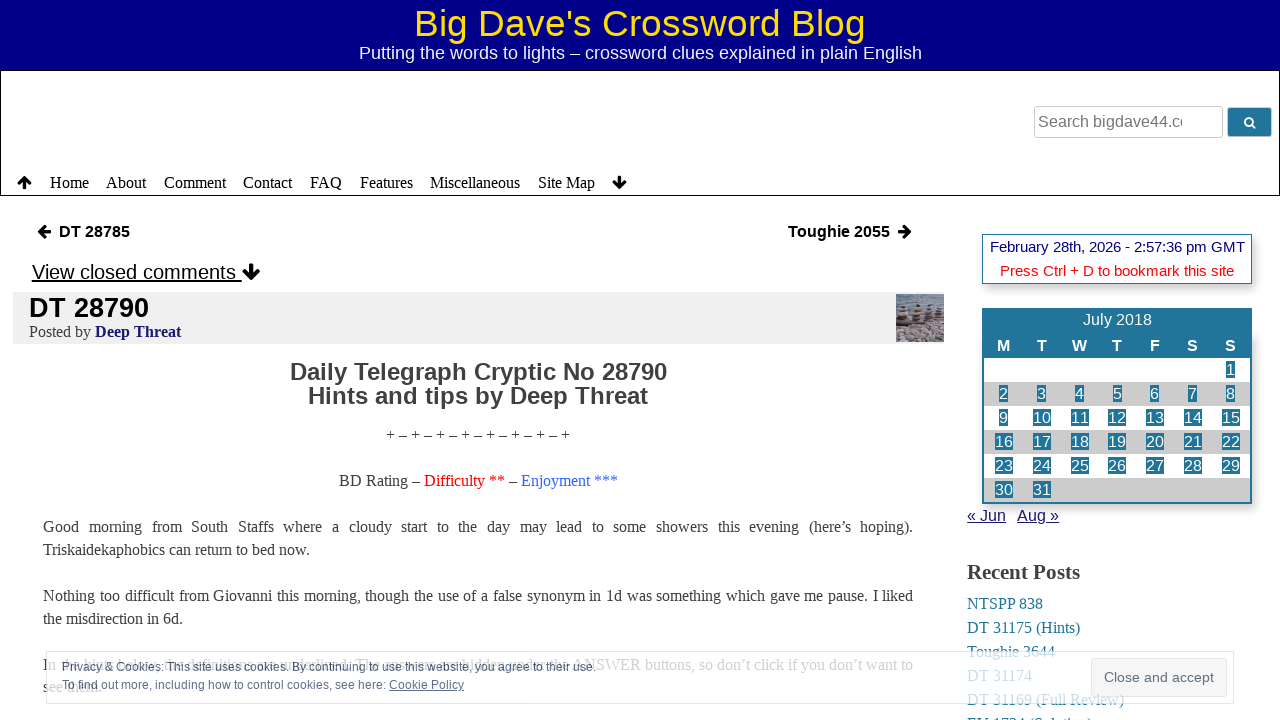

Waited for page to reach domcontentloaded state after second navigation
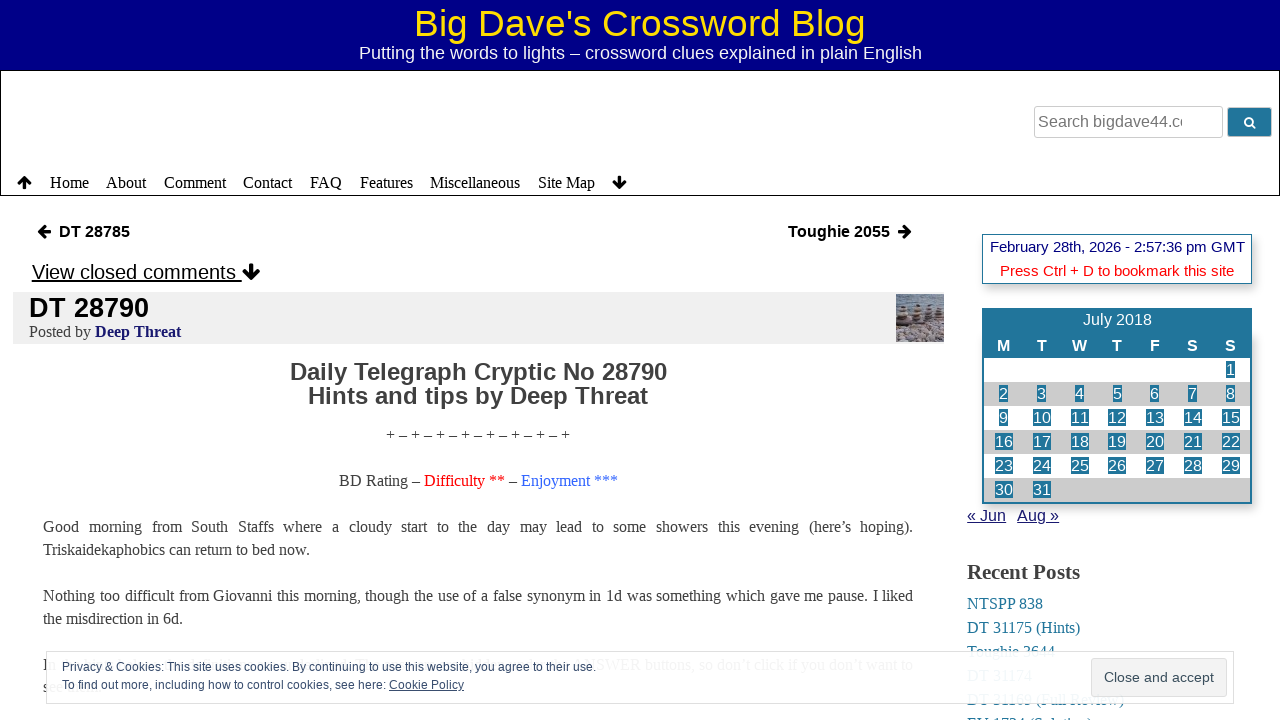

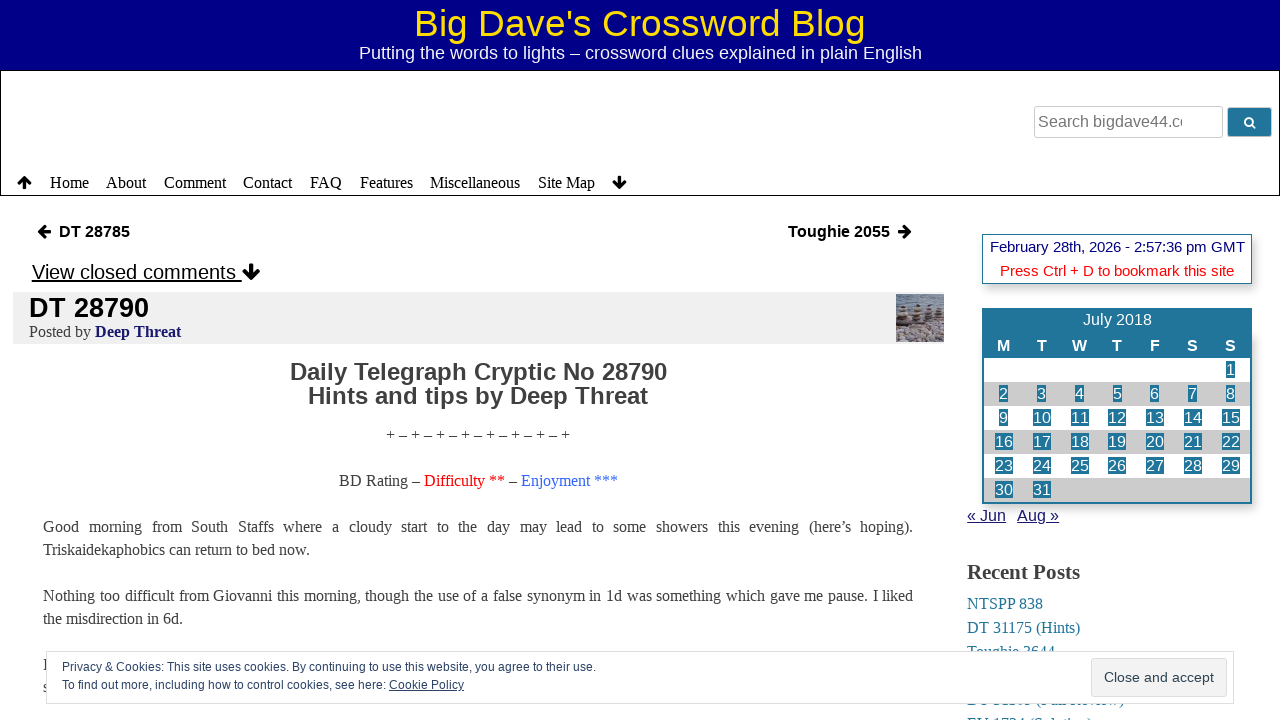